Tests a todo application by checking multiple checkbox items, adding new todo items to the list, and verifying the added items appear correctly

Starting URL: https://lambdatest.github.io/sample-todo-app/

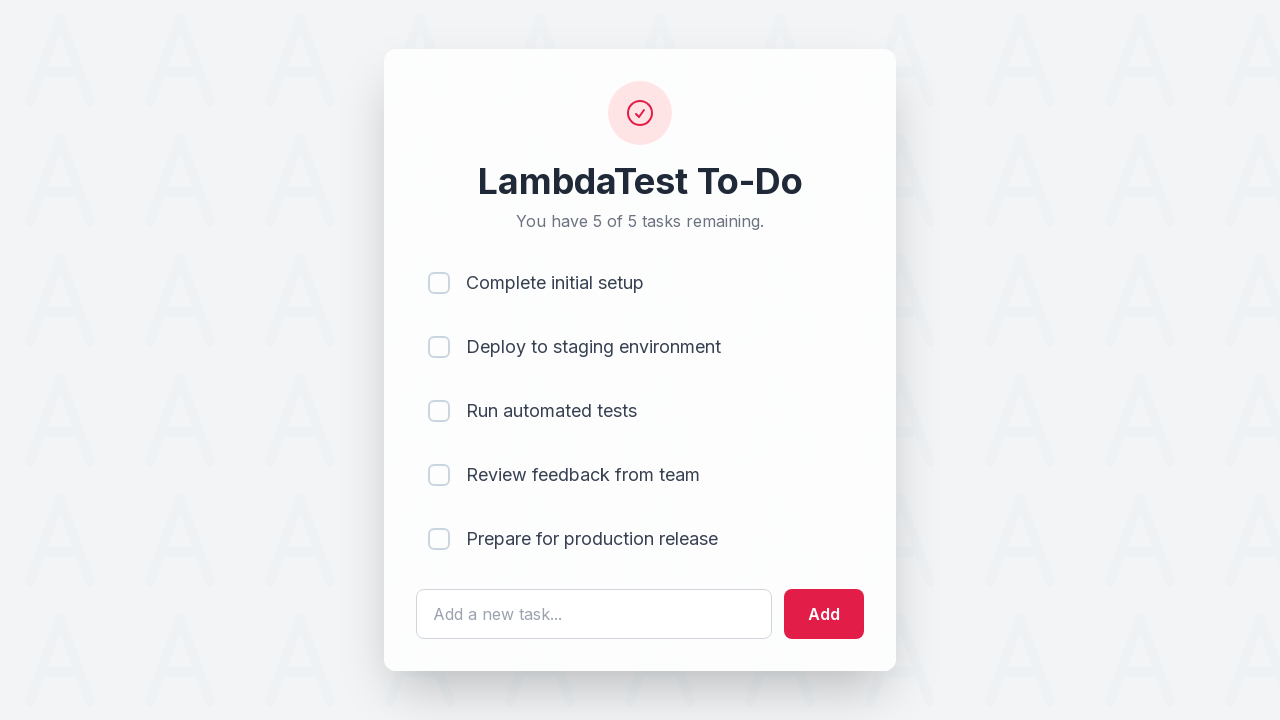

Checked first todo item (li1) at (439, 283) on input[name='li1']
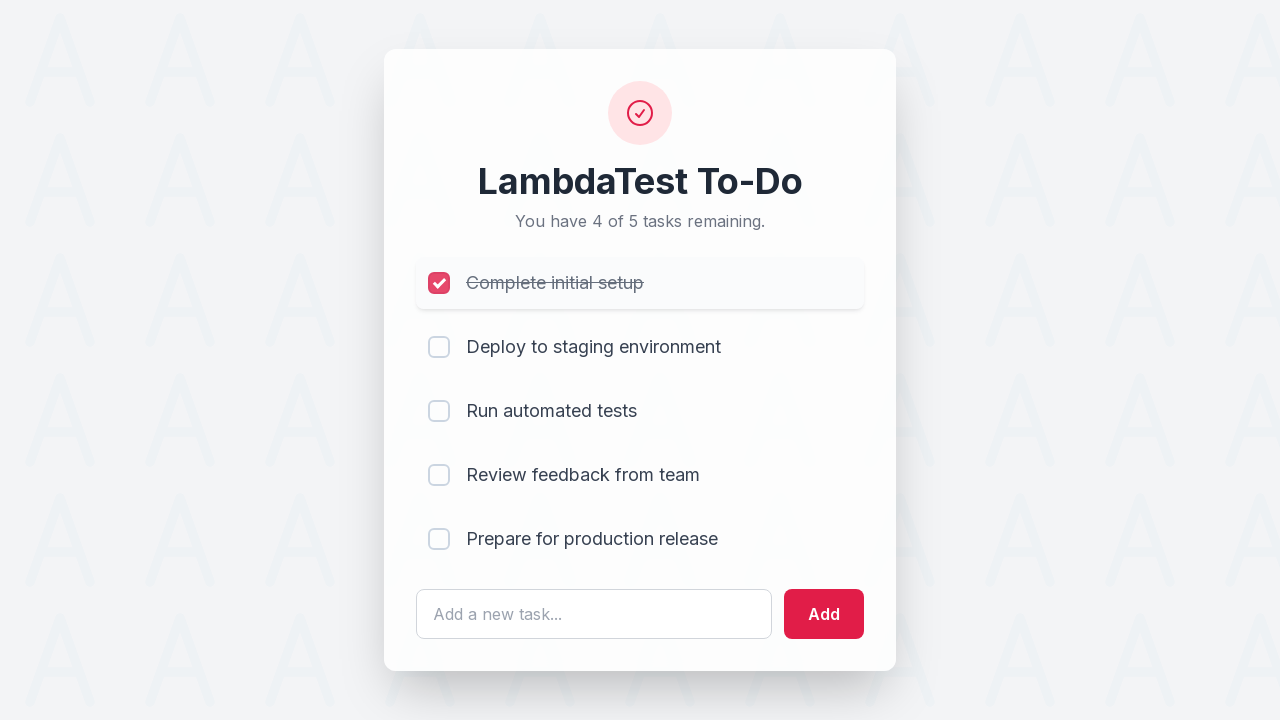

Checked second todo item (li2) at (439, 347) on input[name='li2']
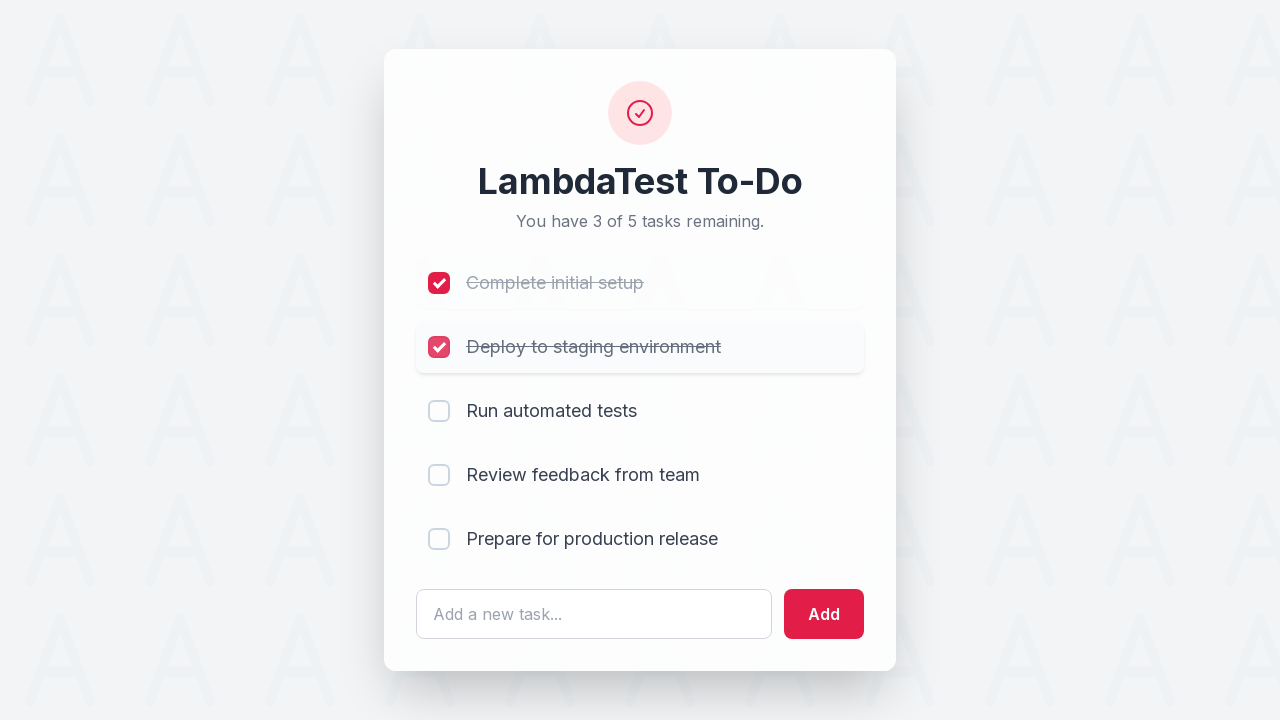

Checked third todo item (li3) at (439, 411) on input[name='li3']
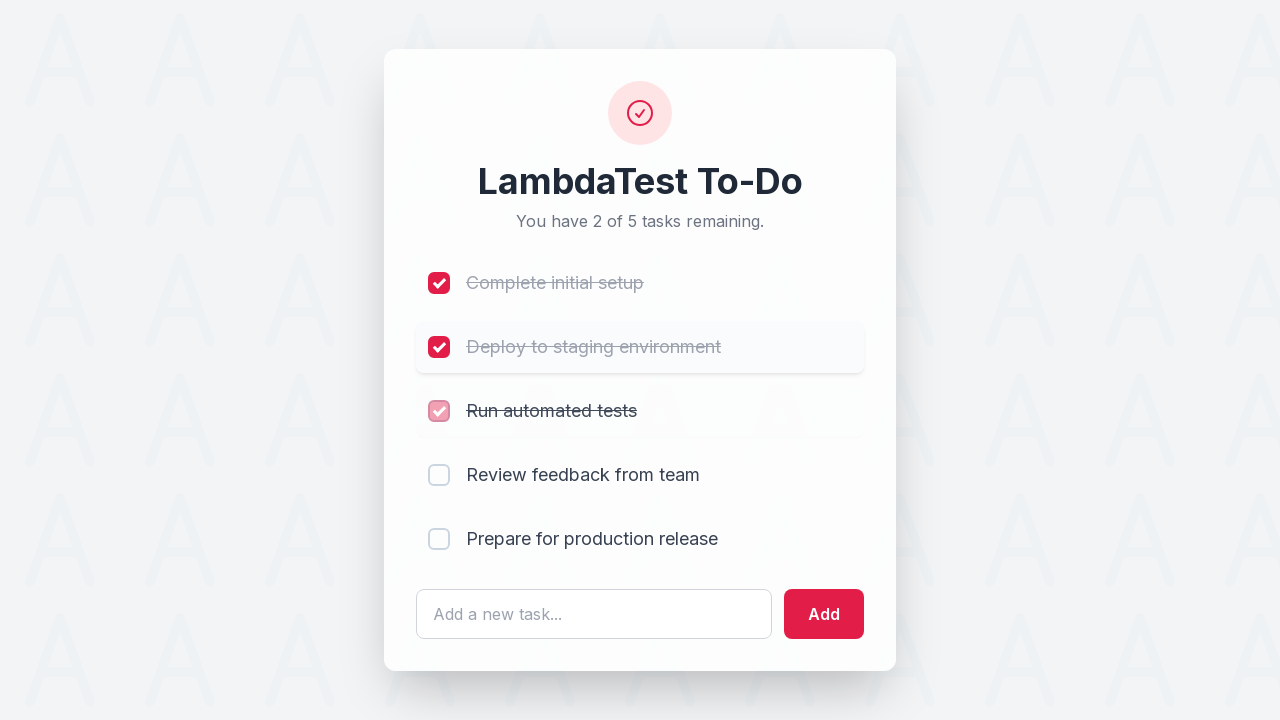

Checked fourth todo item (li4) at (439, 475) on input[name='li4']
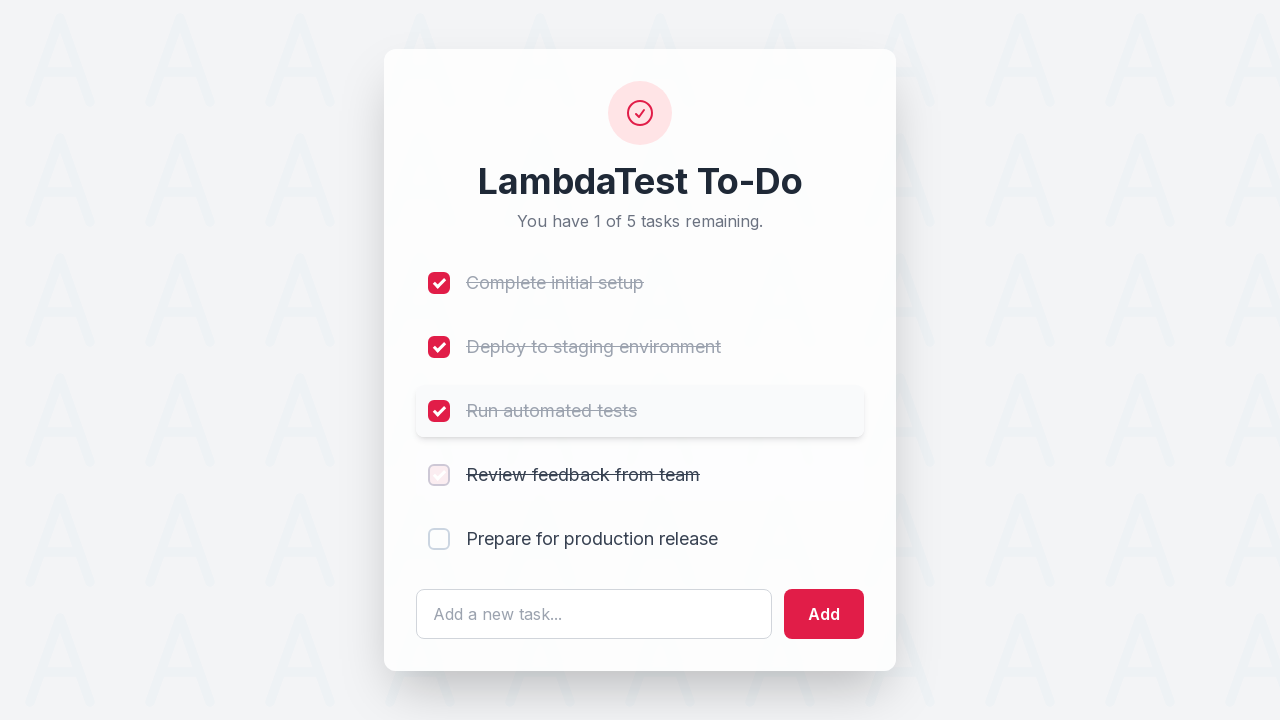

Filled todo input with 'List Item 6' on #sampletodotext
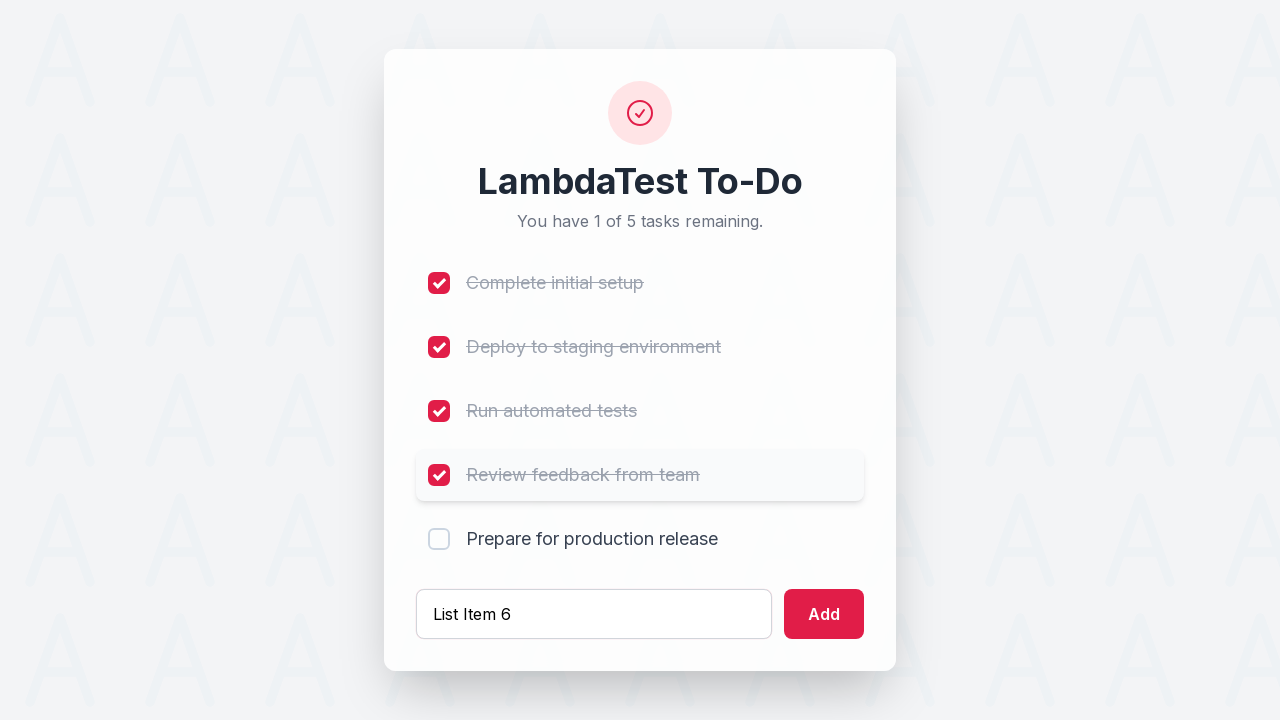

Clicked add button to create List Item 6 at (824, 614) on #addbutton
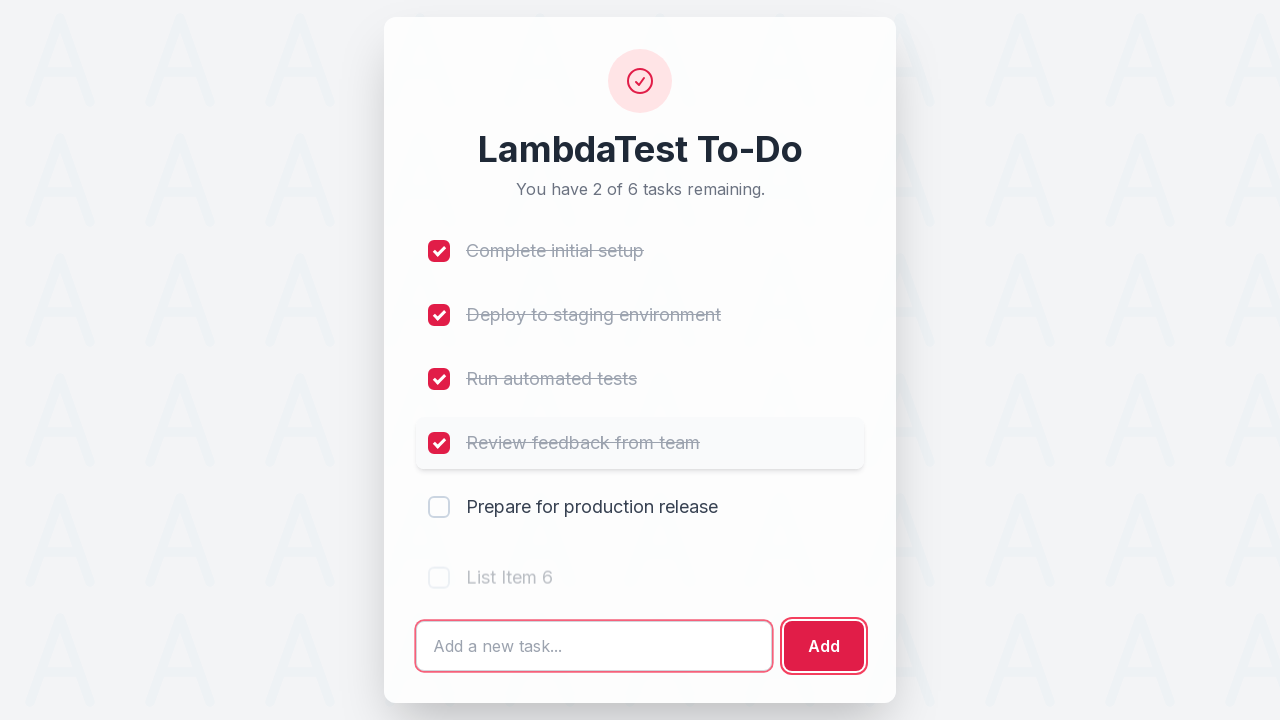

Filled todo input with 'List Item 7' on #sampletodotext
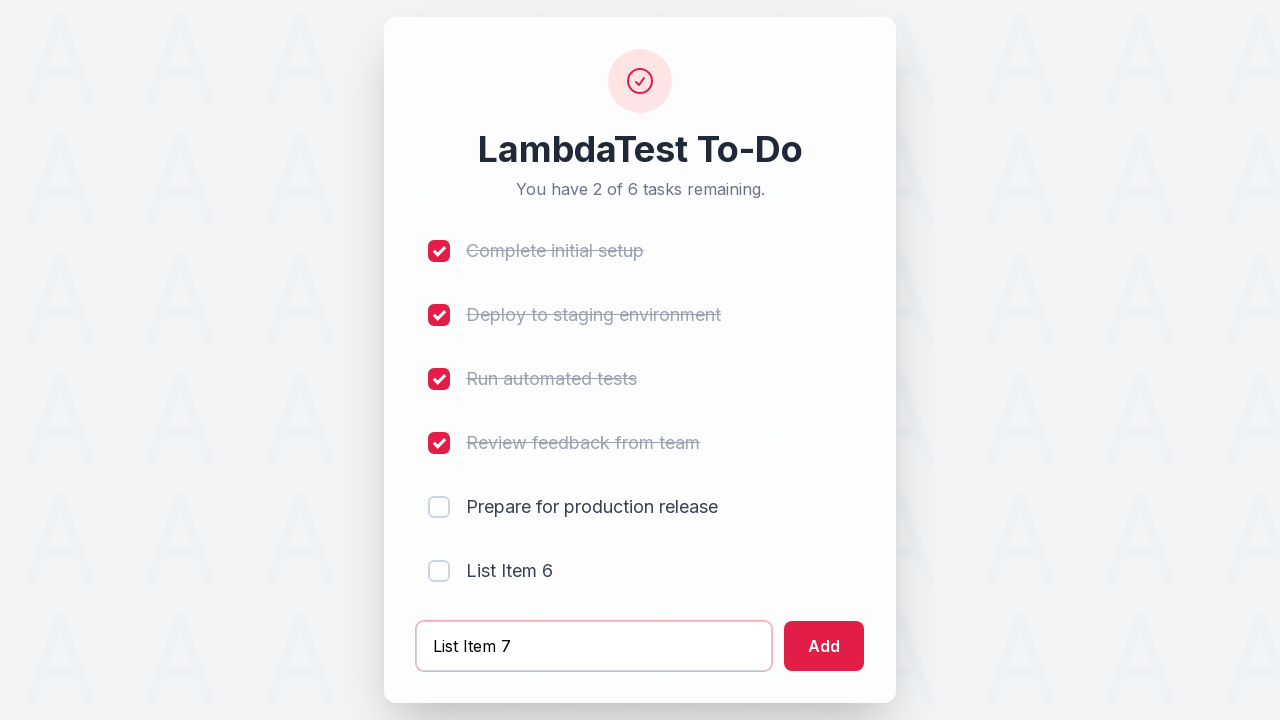

Clicked add button to create List Item 7 at (824, 646) on #addbutton
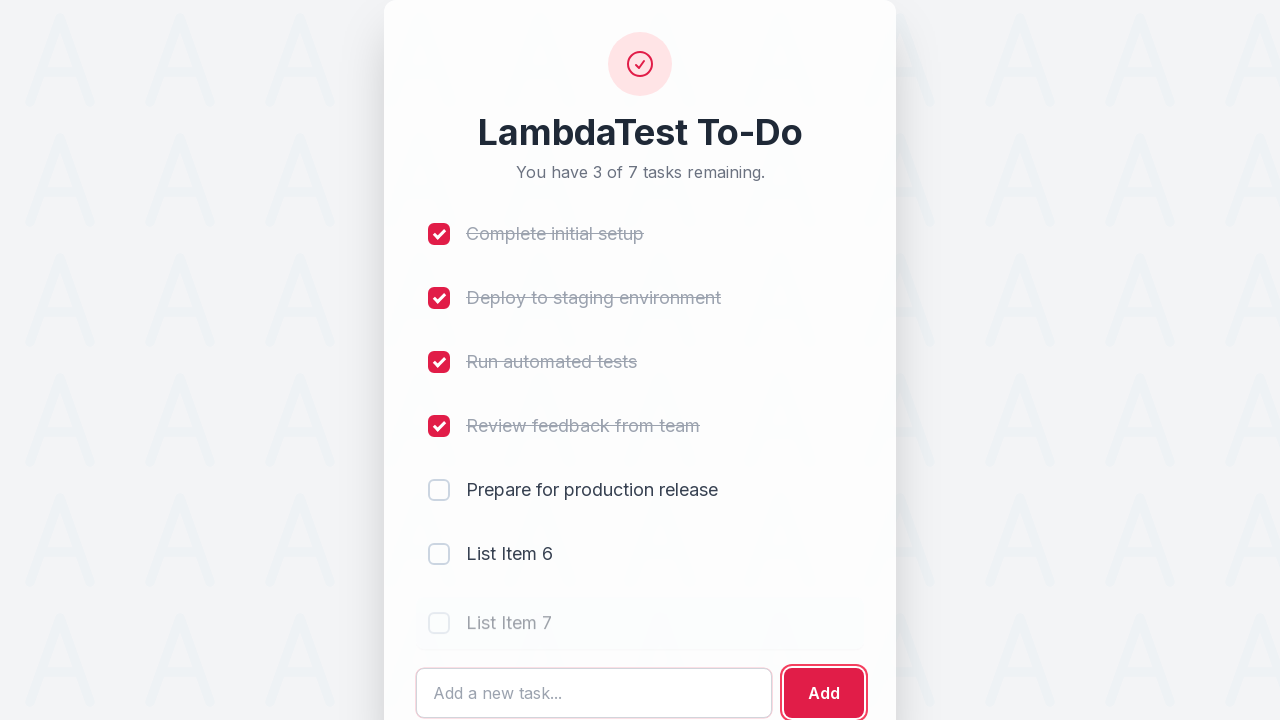

Filled todo input with 'List Item 8' on #sampletodotext
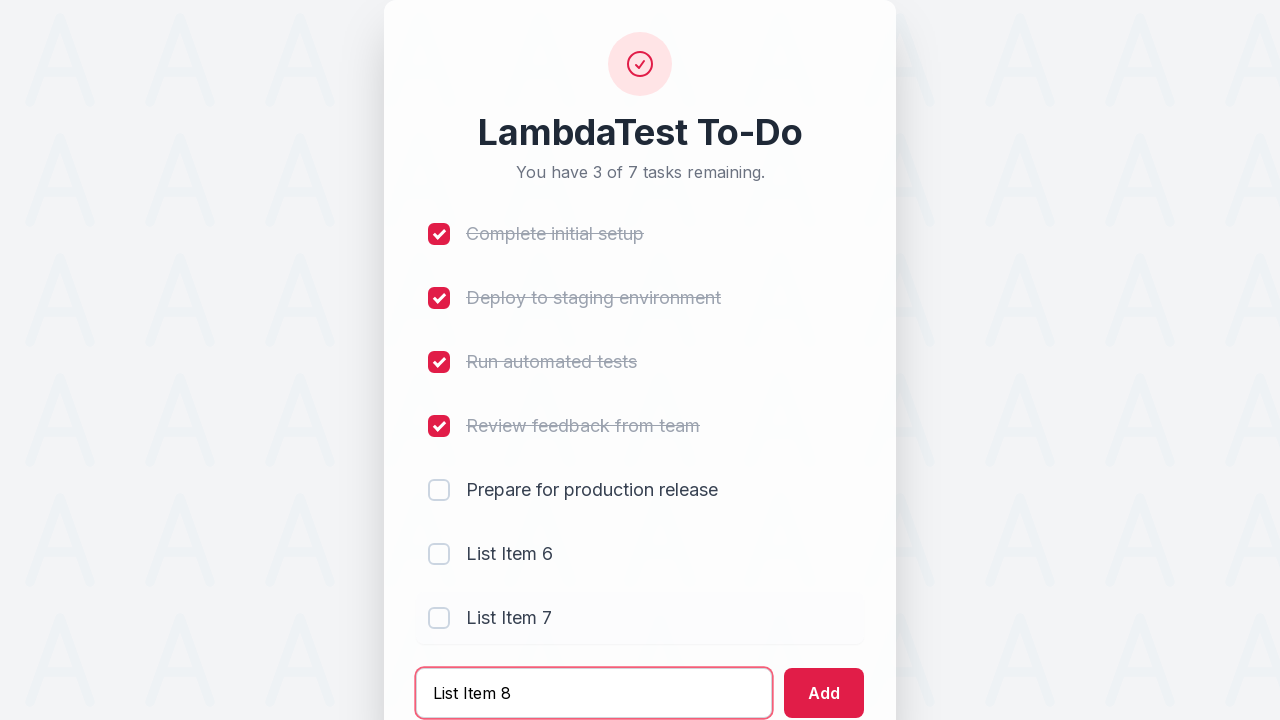

Clicked add button to create List Item 8 at (824, 693) on #addbutton
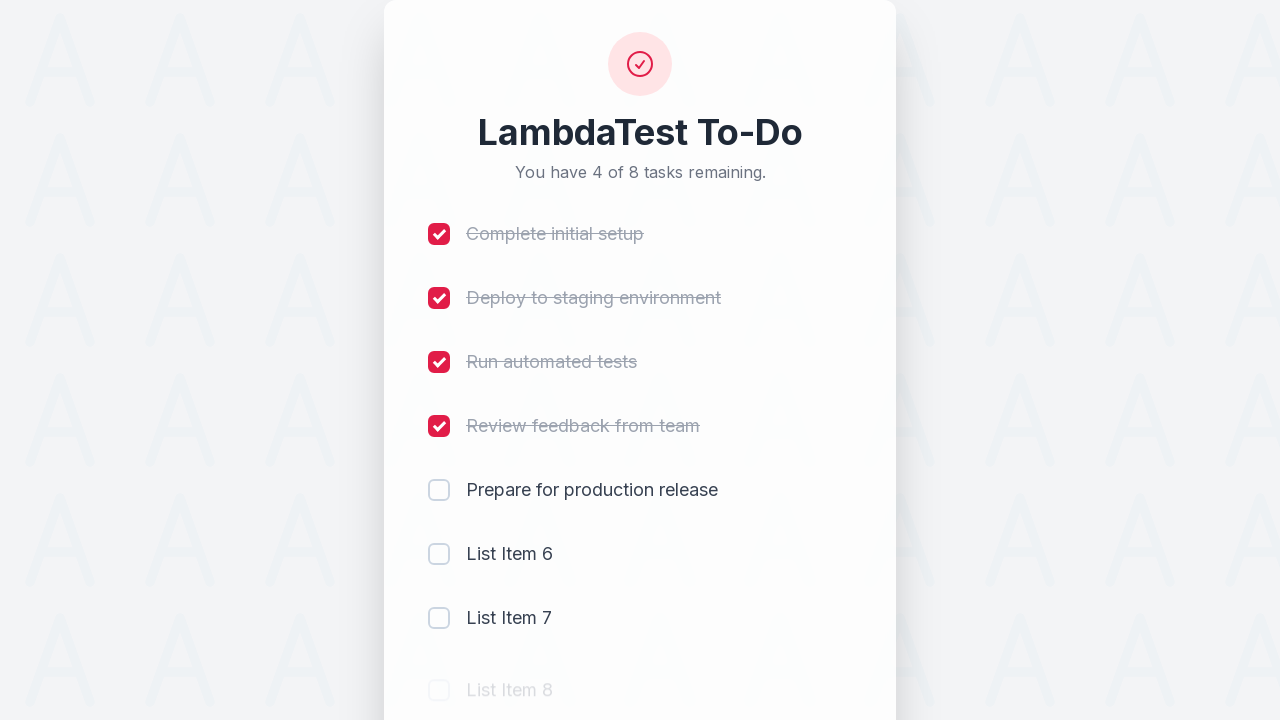

Unchecked first todo item (li1) at (439, 234) on input[name='li1']
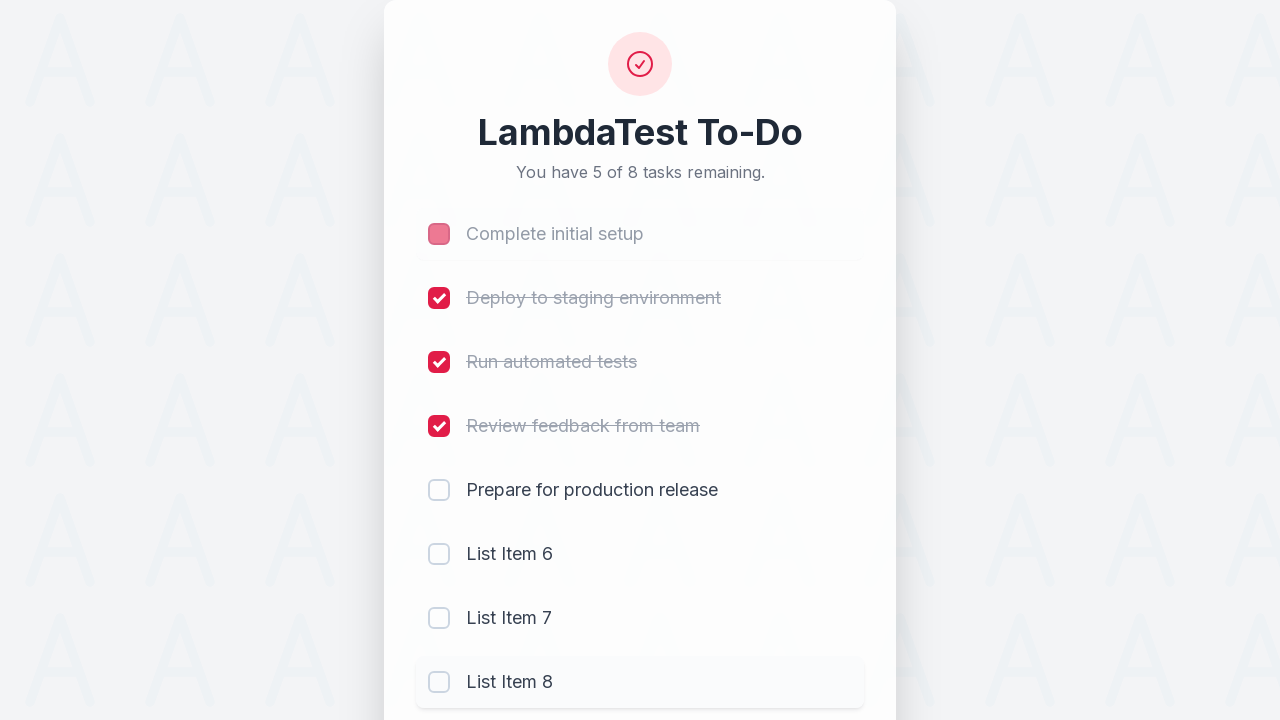

Unchecked third todo item (li3) at (439, 362) on input[name='li3']
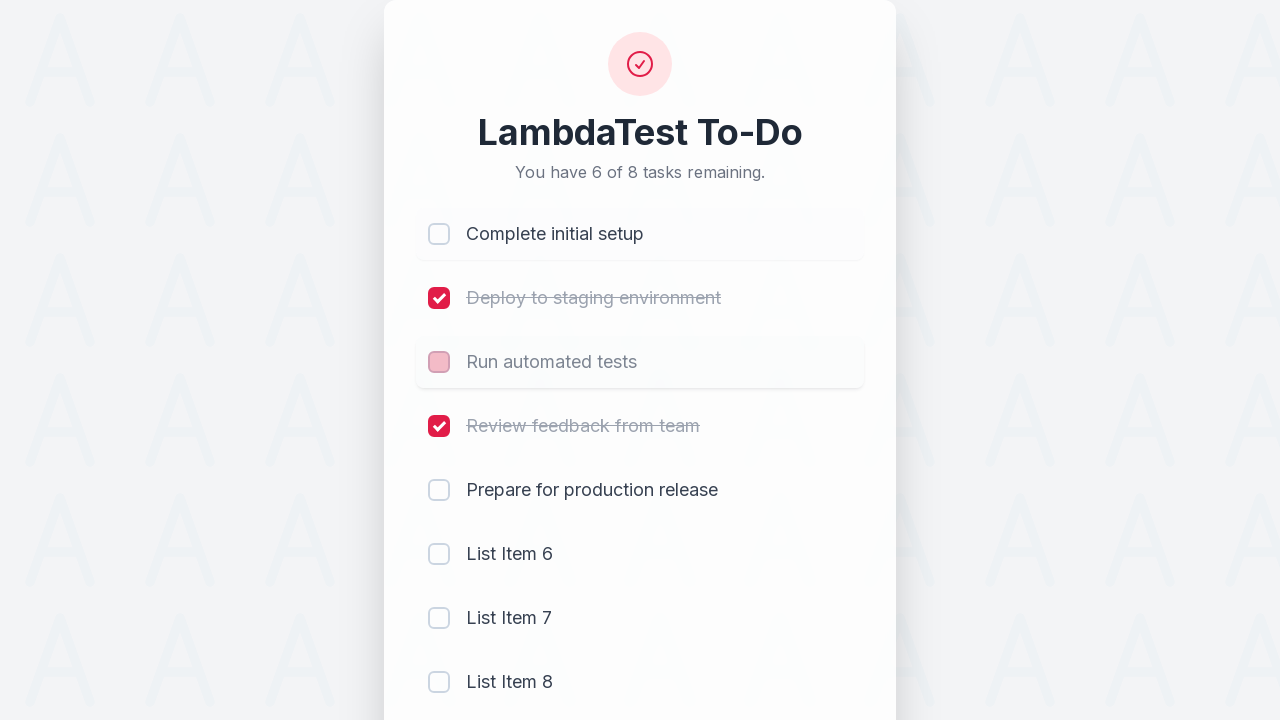

Checked seventh todo item (li7) at (439, 618) on input[name='li7']
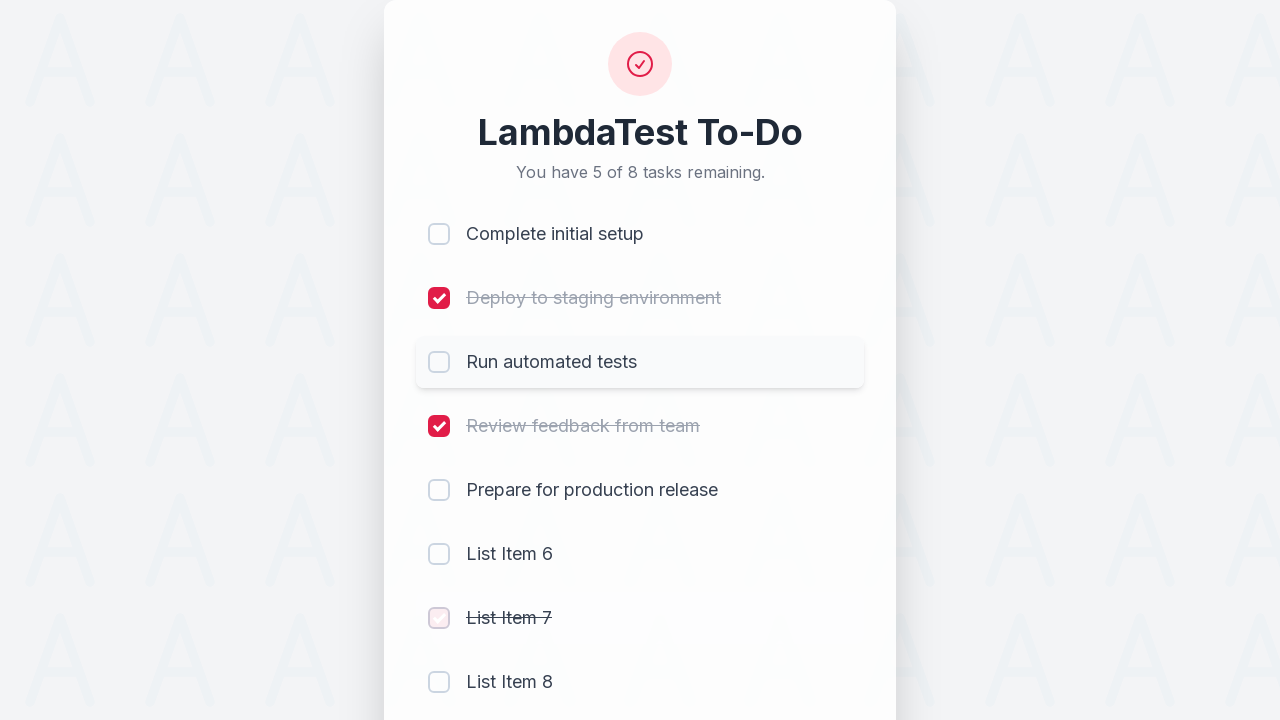

Checked eighth todo item (li8) at (439, 682) on input[name='li8']
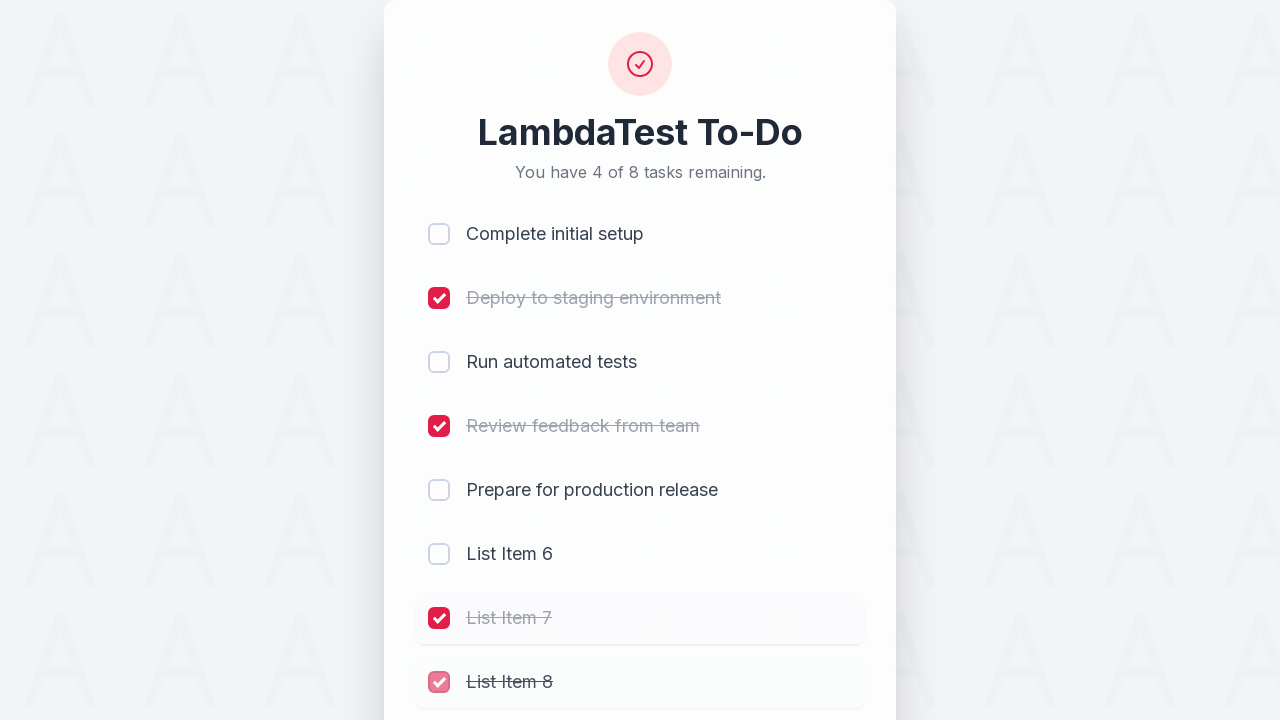

Filled todo input with 'Get Taste of Lambda and Stick to It' on #sampletodotext
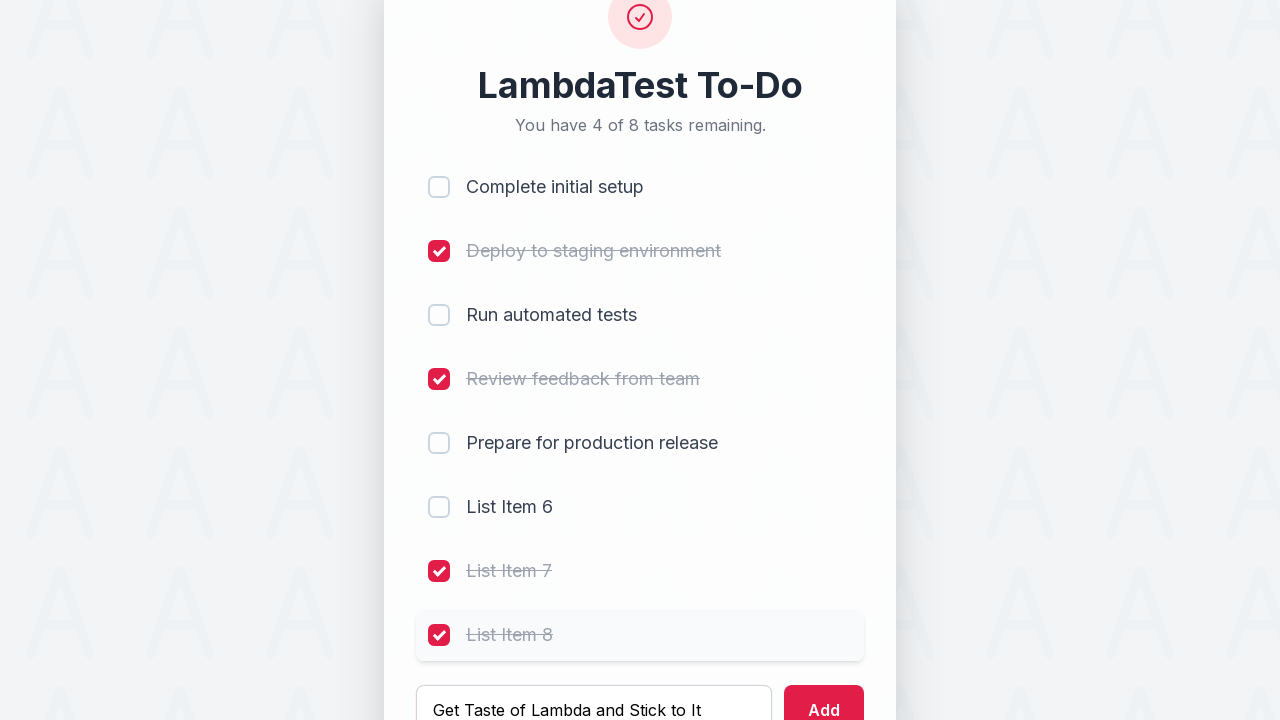

Clicked add button to create final todo item at (824, 695) on #addbutton
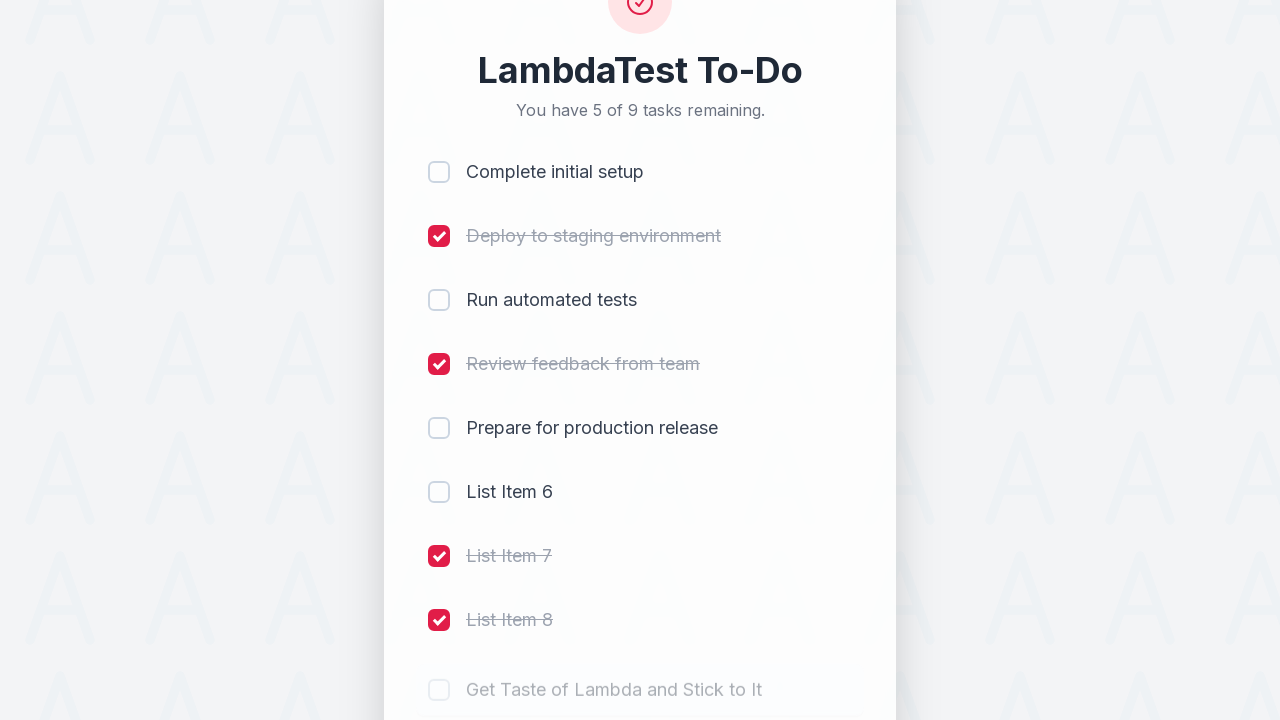

Checked ninth todo item (li9) at (439, 709) on input[name='li9']
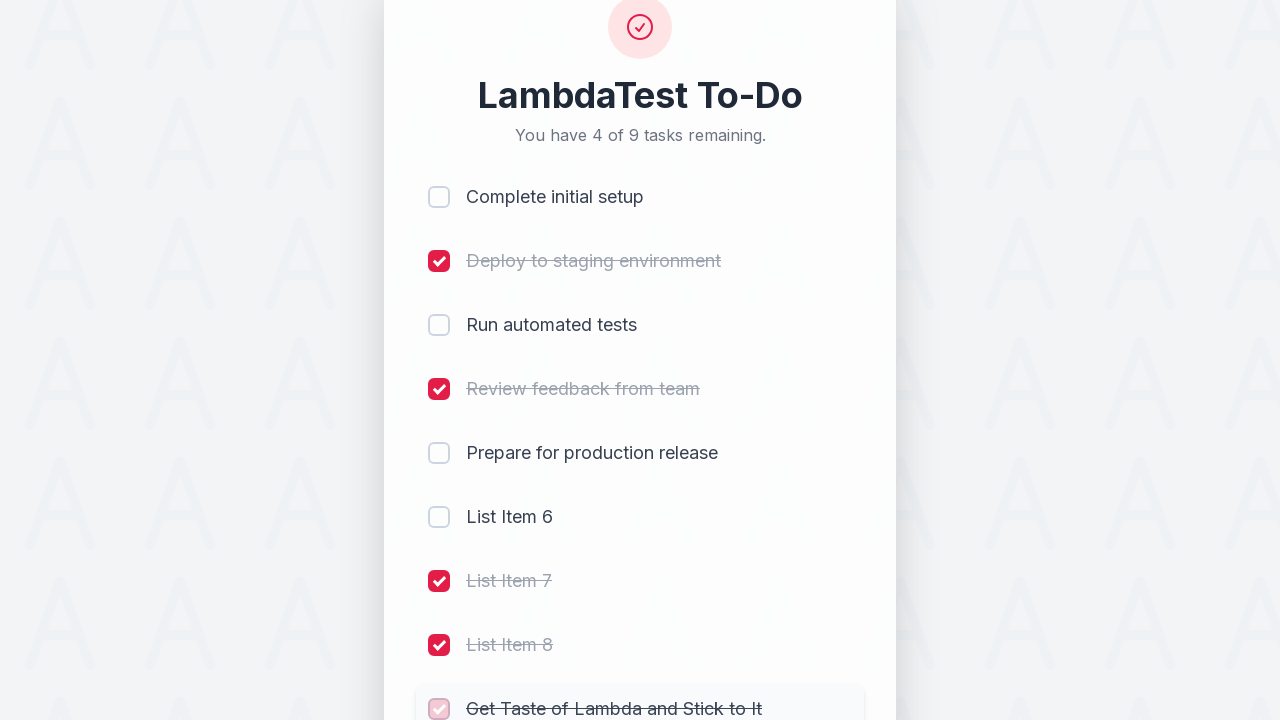

Verified ninth todo item text element is visible
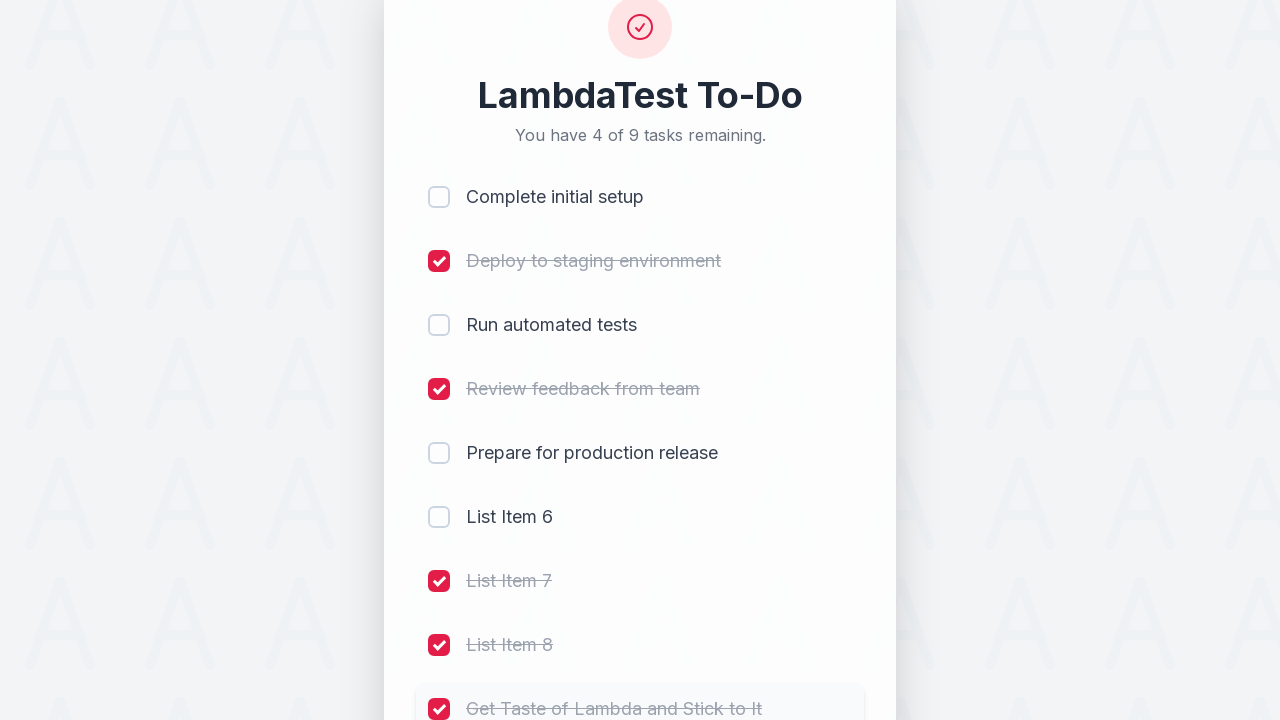

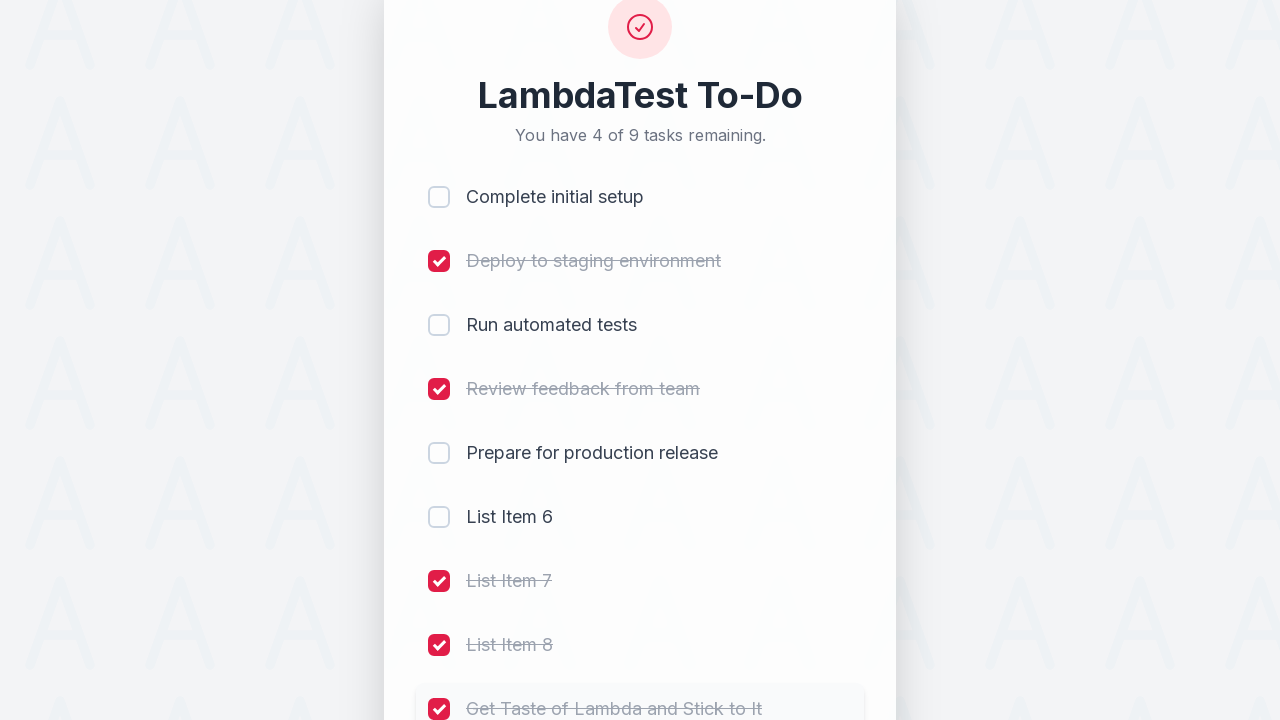